Tests sorting the Due column on table2 using semantic class locators, clicking the dues header and verifying ascending sort

Starting URL: http://the-internet.herokuapp.com/tables

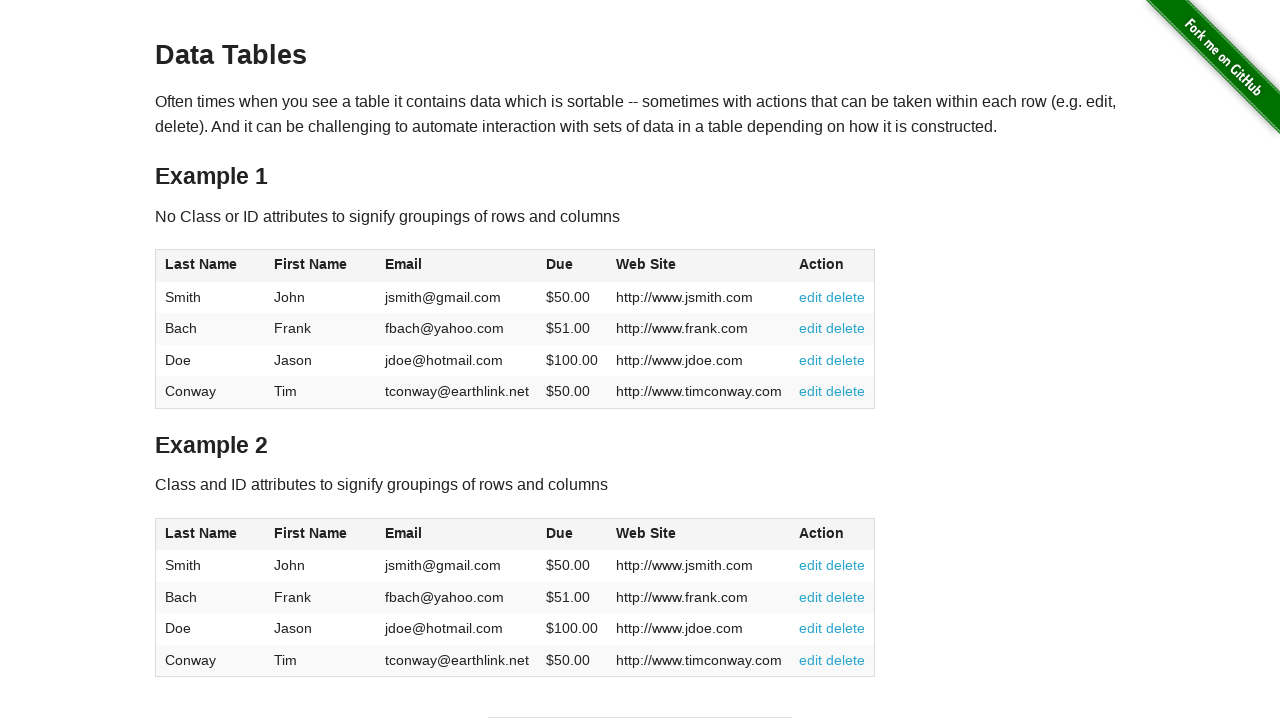

Clicked the Due column header in table2 to sort at (560, 533) on #table2 thead .dues
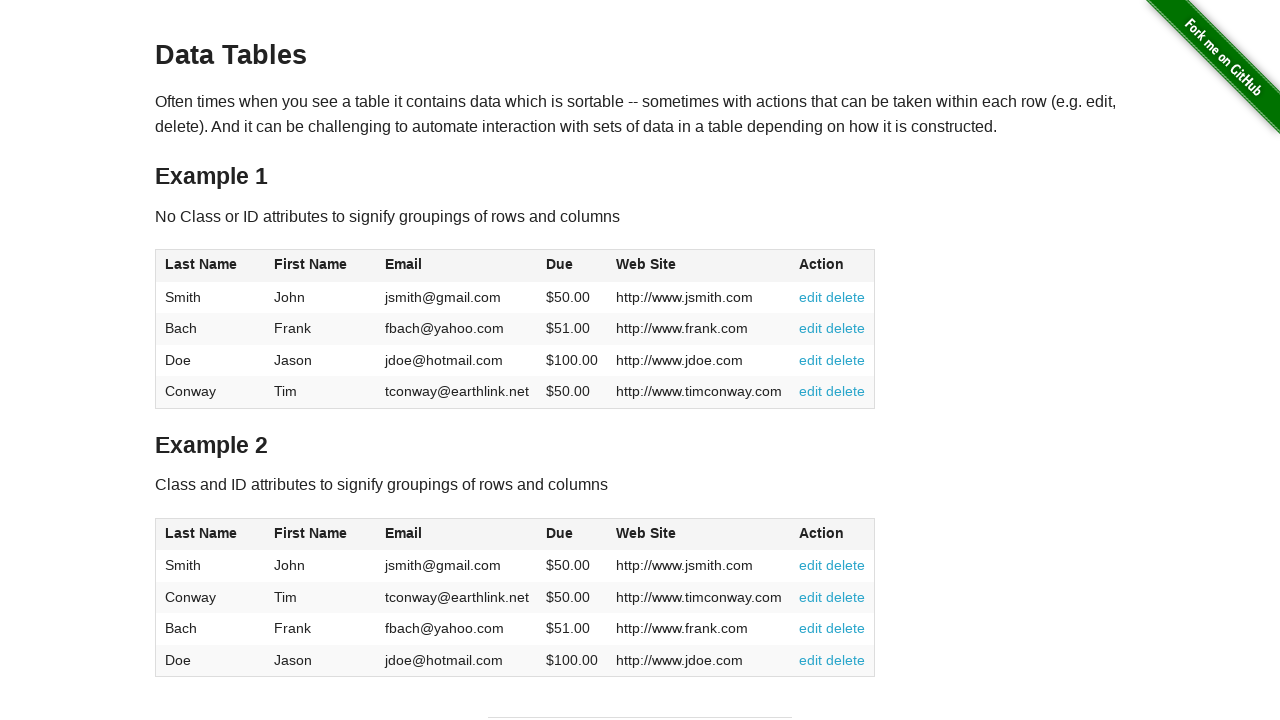

Table2 sorted by Due column in ascending order
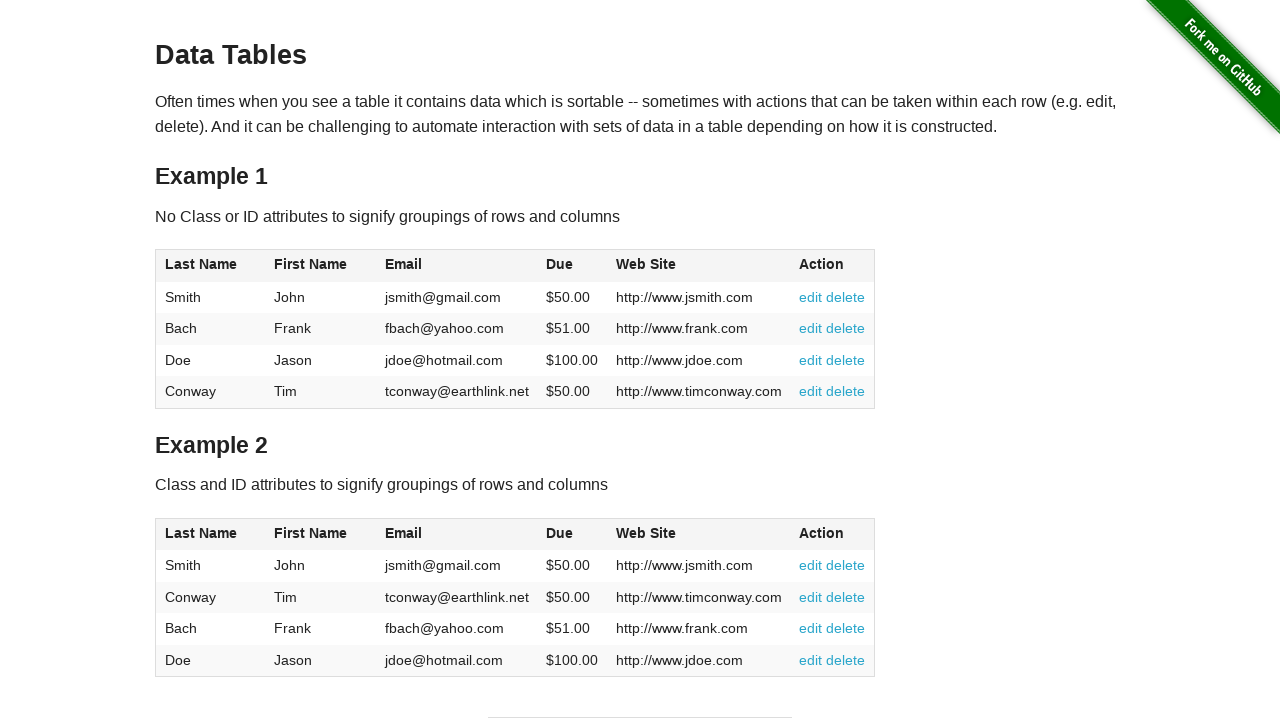

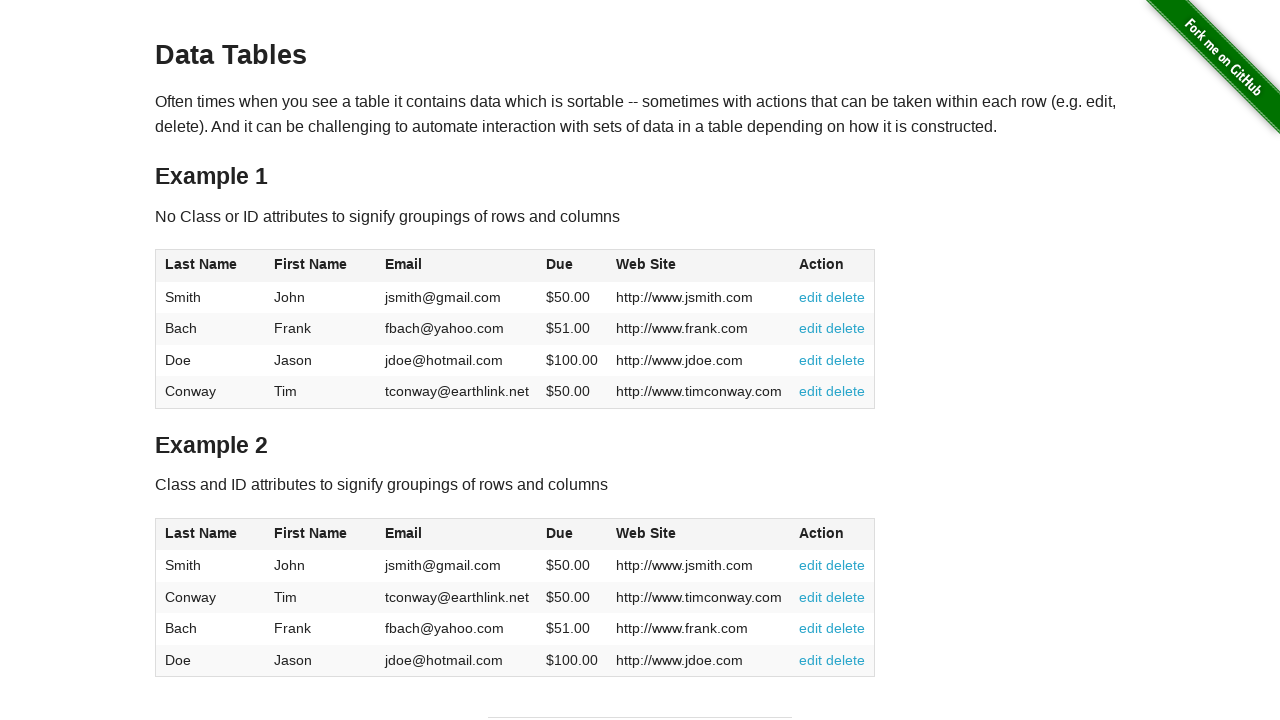